Clicks on Links menu, then clicks the Not Found API link and verifies the API returns status code 404

Starting URL: https://demoqa.com/elements

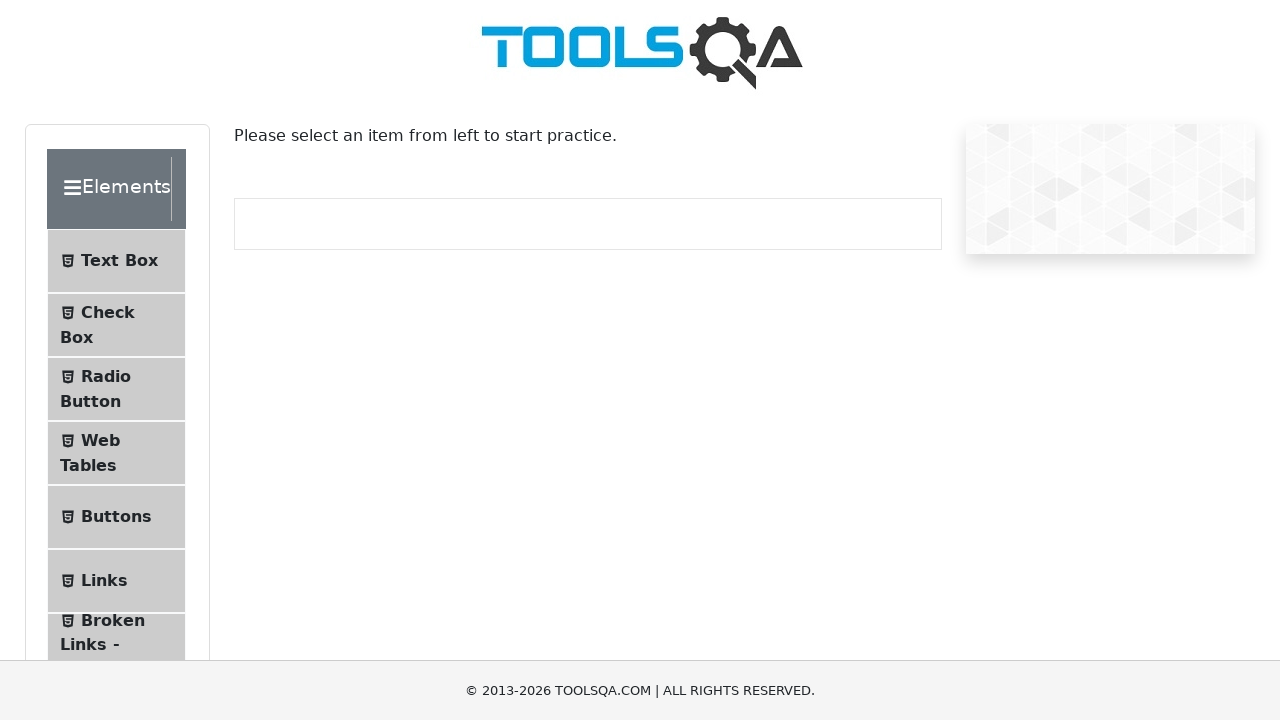

Clicked on Links menu item at (104, 581) on text=Links
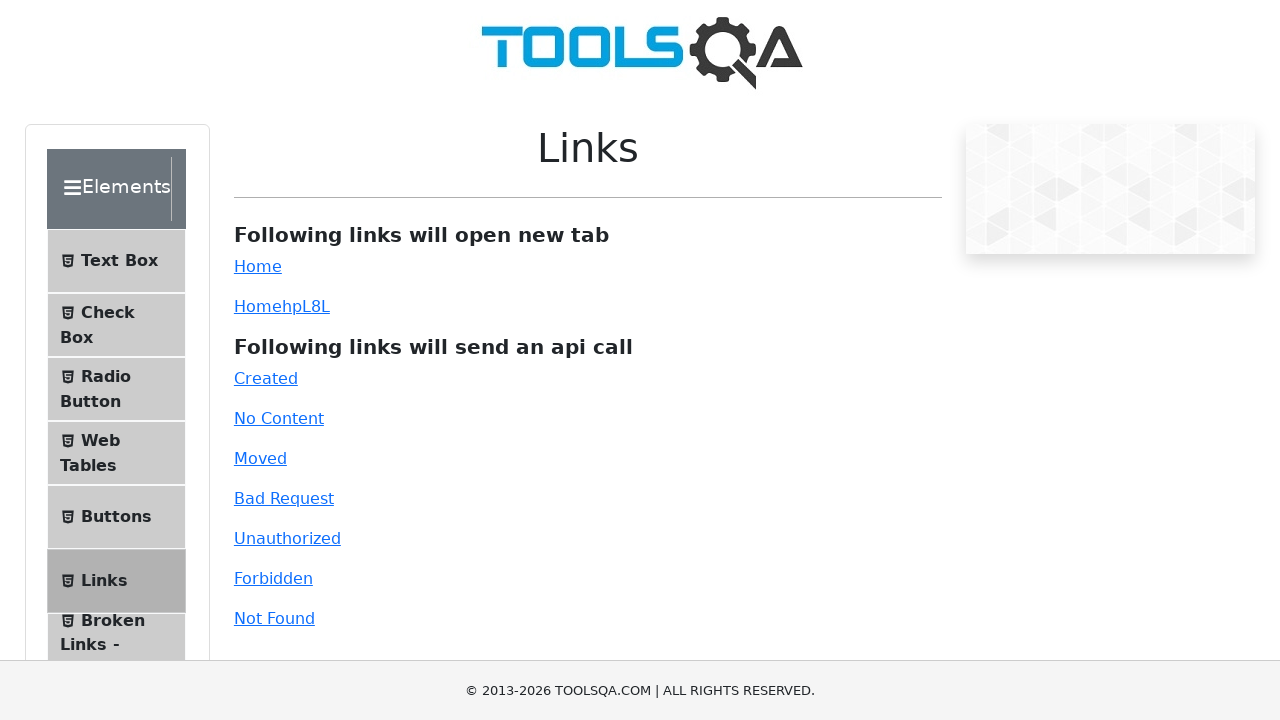

Clicked on Not Found API link at (274, 618) on #invalid-url
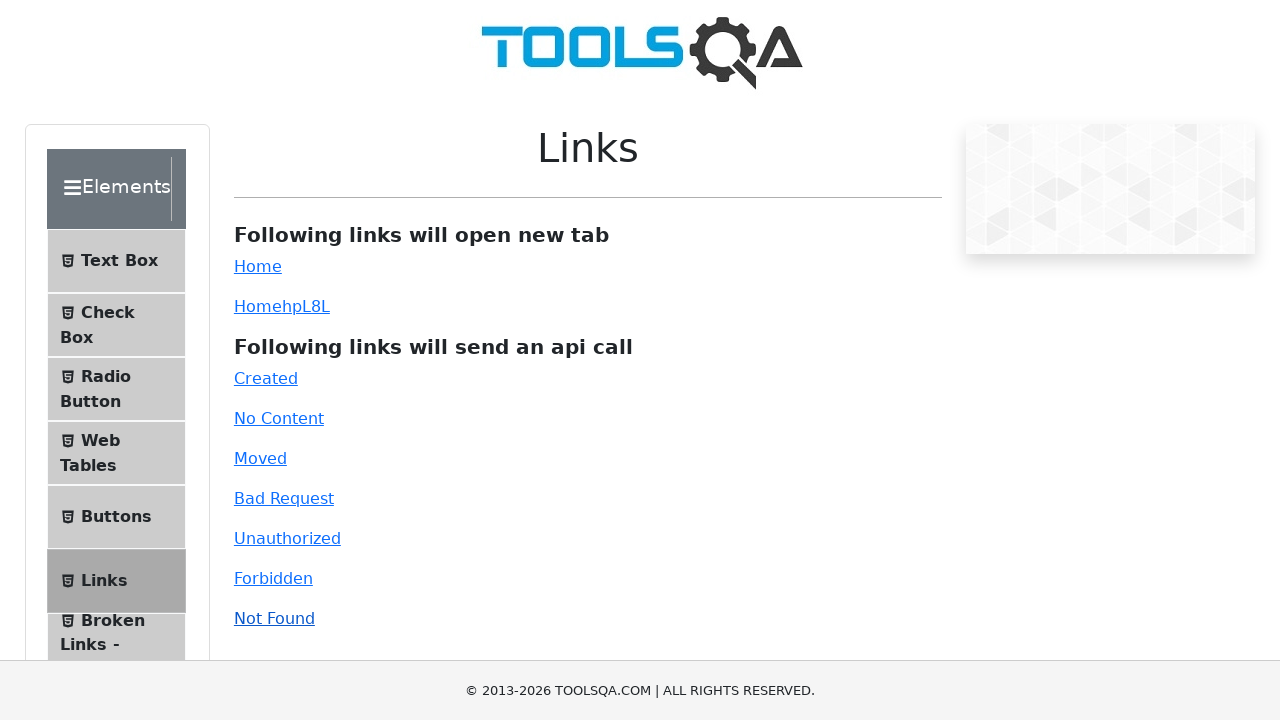

Verified API response status code is 404
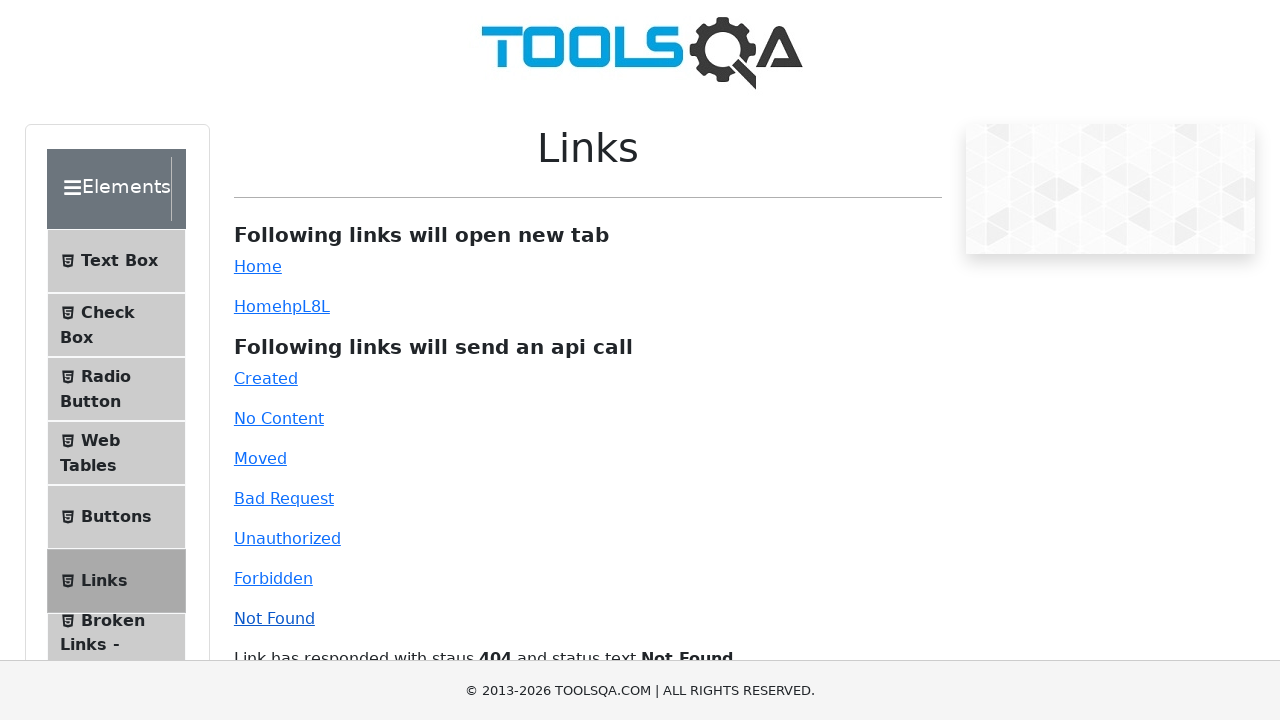

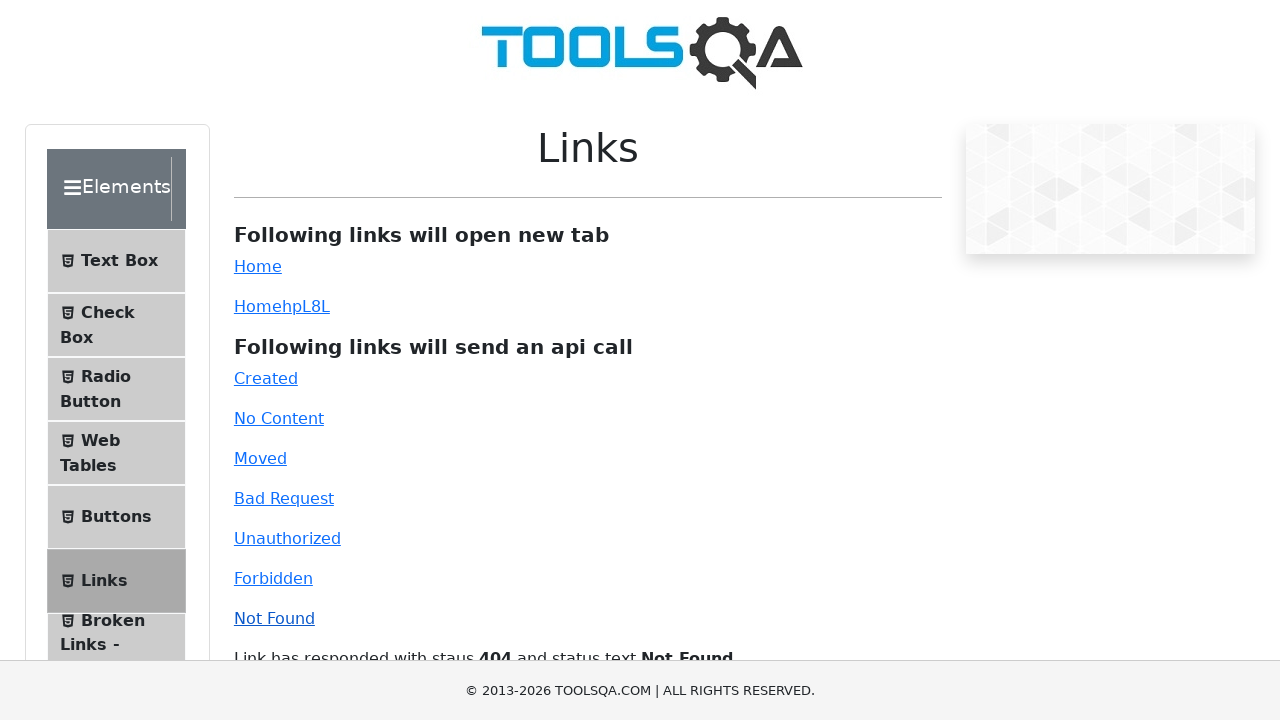